Navigates to jQuery UI datepicker demo page and interacts with the datepicker widget

Starting URL: https://jqueryui.com/datepicker/

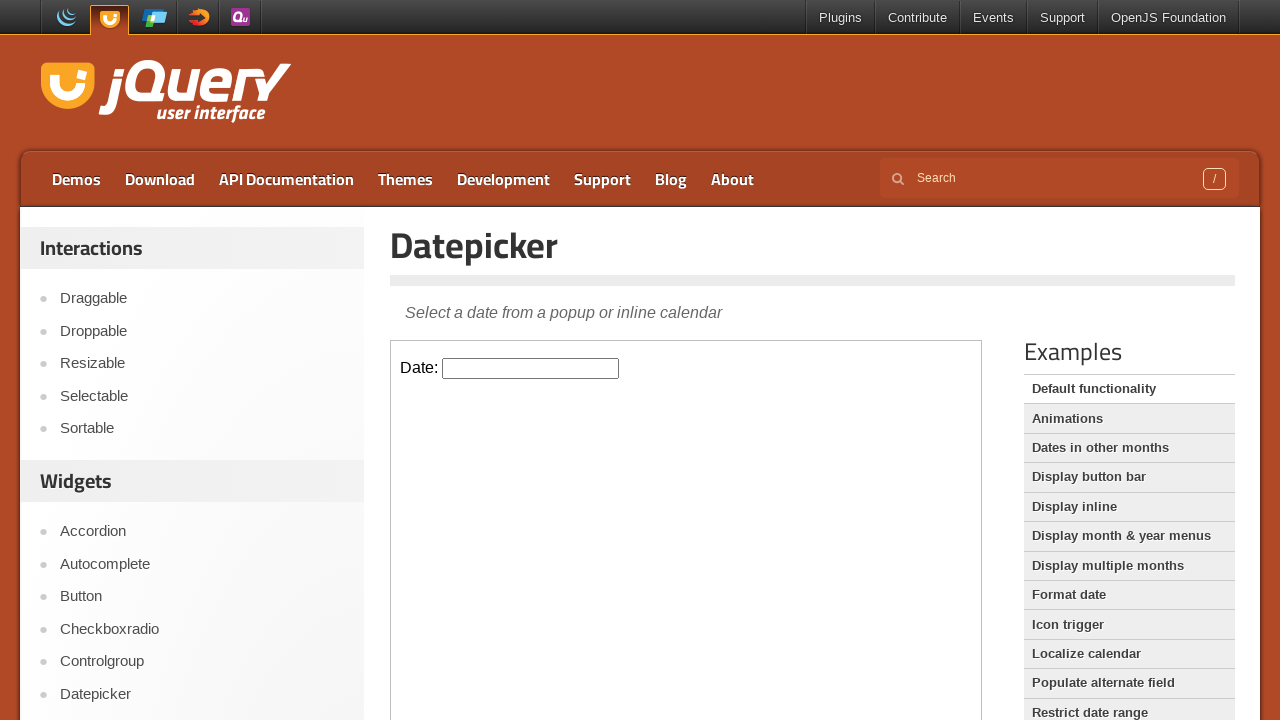

Waited for datepicker demo iframe to load
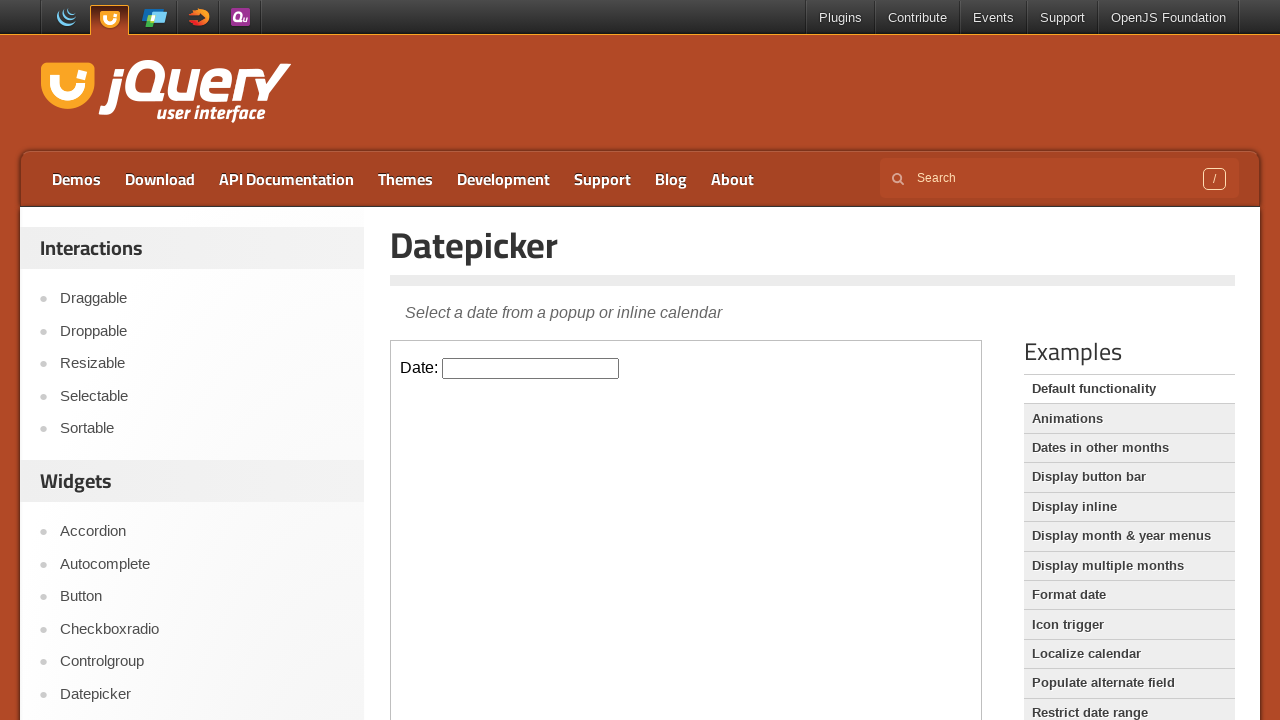

Located the datepicker demo iframe
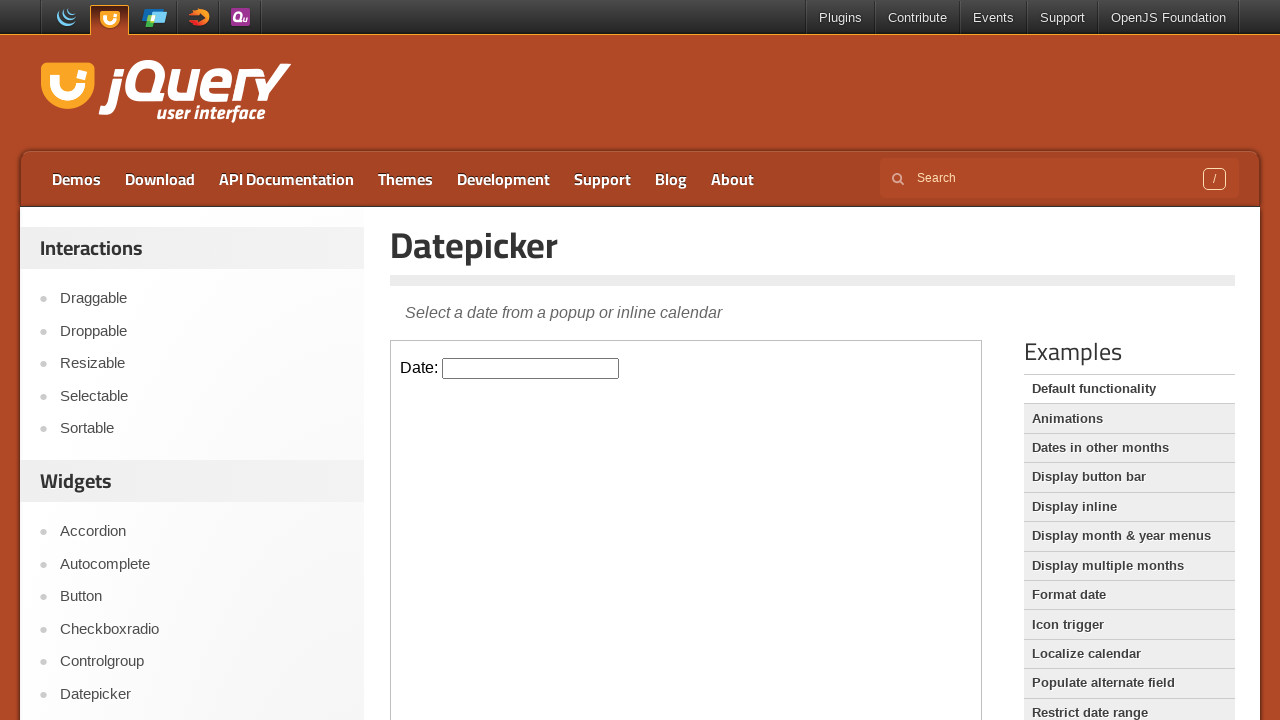

Clicked on the datepicker input field at (531, 368) on iframe.demo-frame >> internal:control=enter-frame >> #datepicker
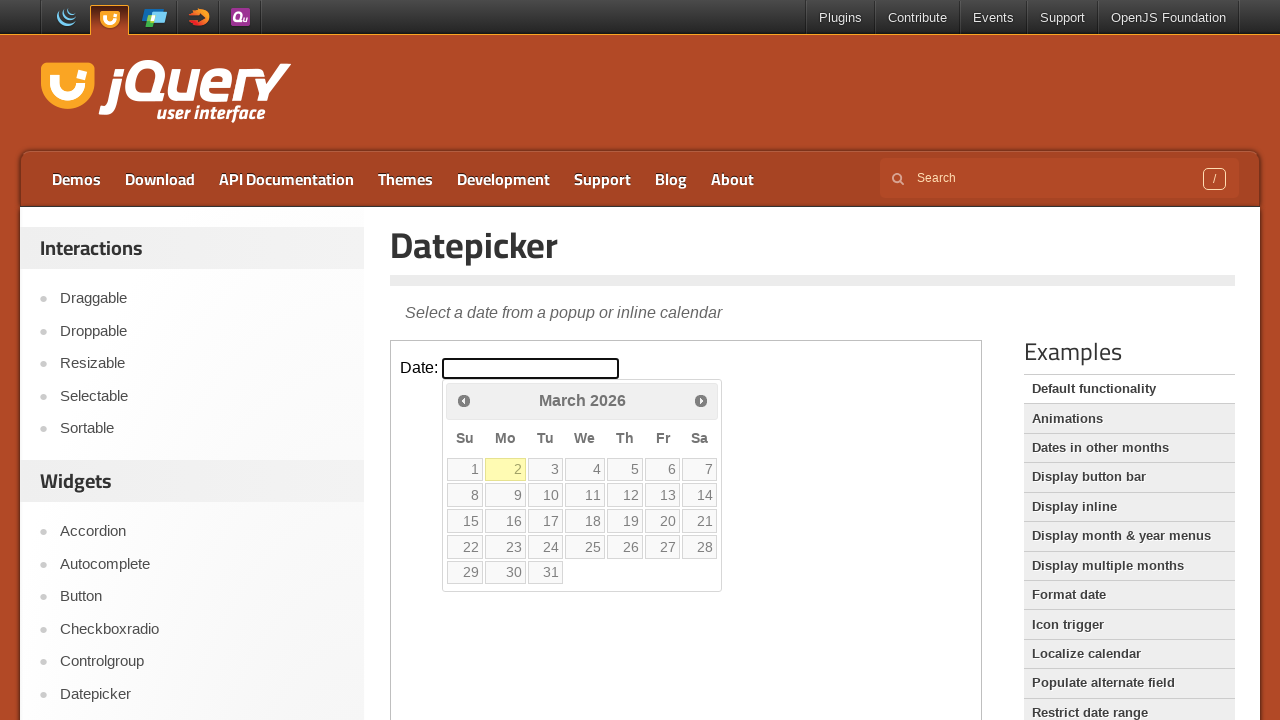

Datepicker calendar widget appeared
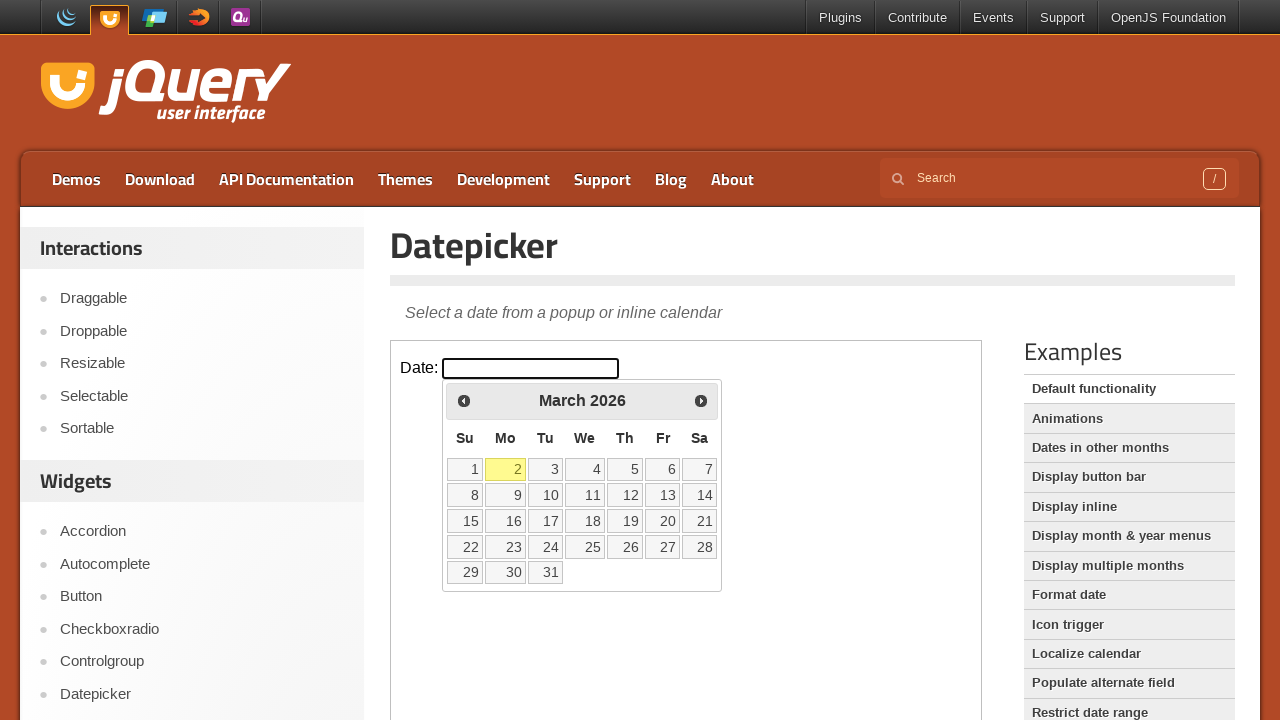

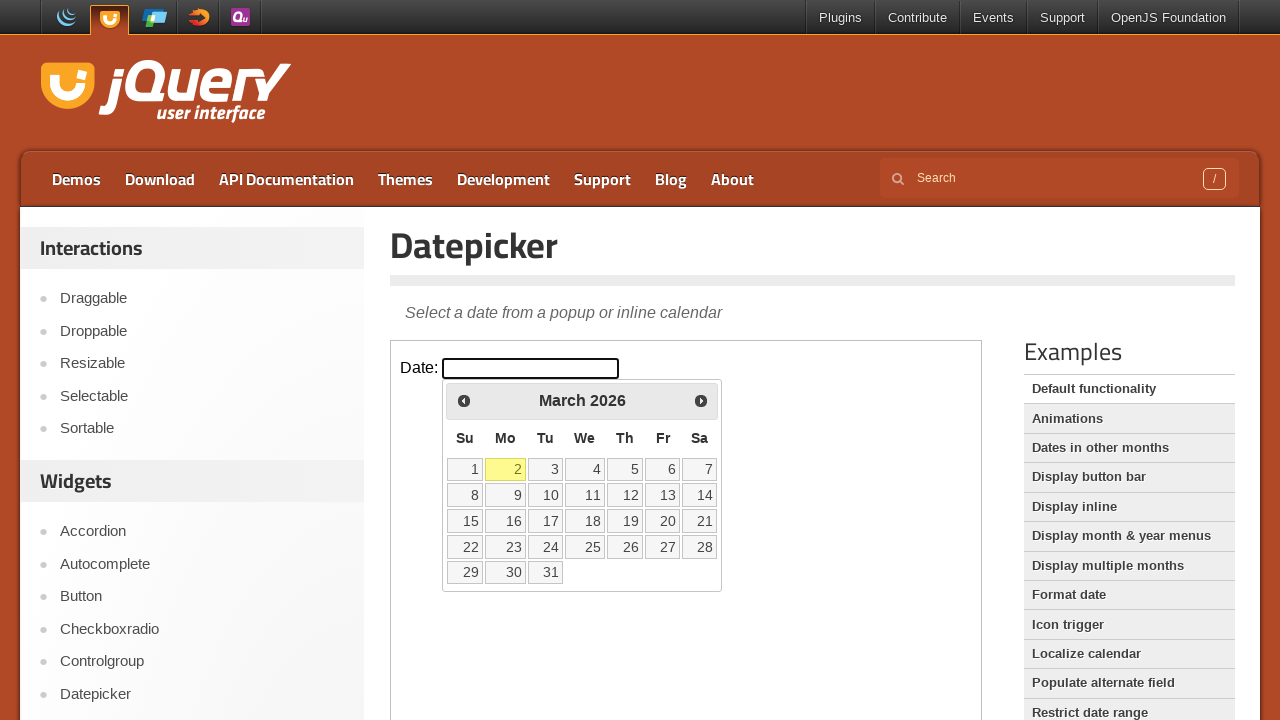